Tests checkbox interaction on a Selenium practice page by selecting a hobbies checkbox if it's not already selected

Starting URL: https://www.tutorialspoint.com/selenium/practice/selenium_automation_practice.php

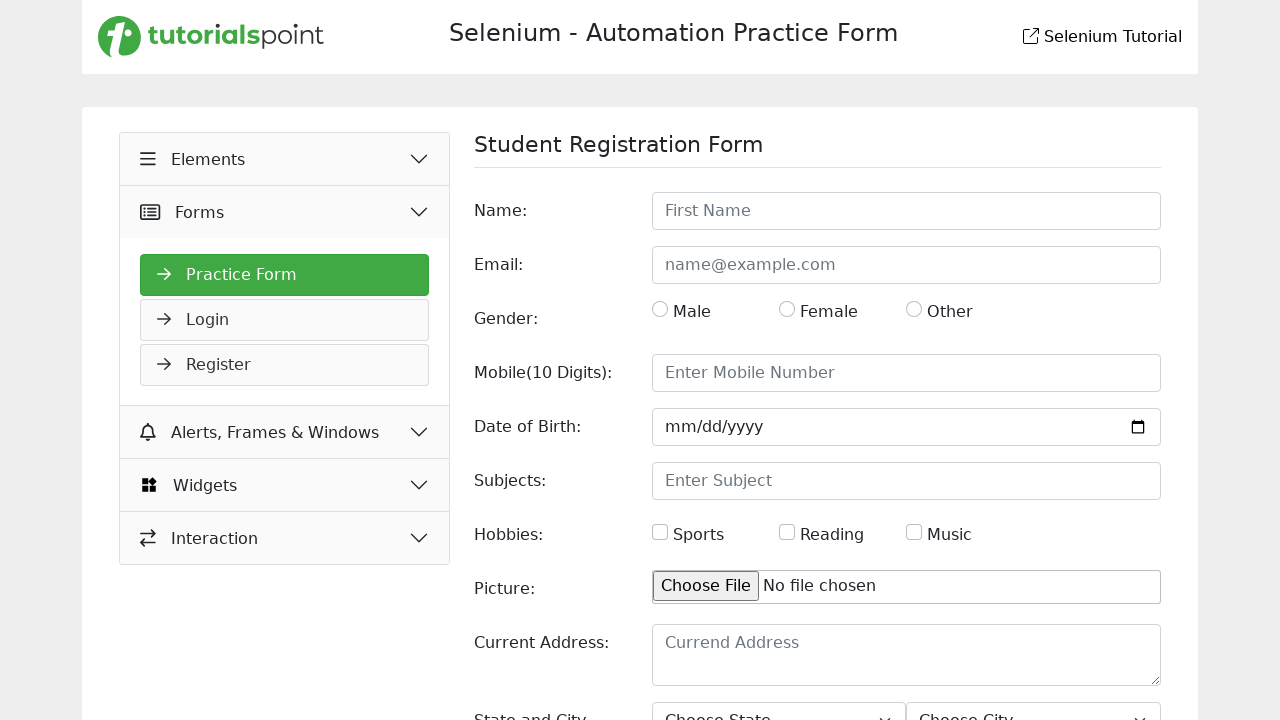

Navigated to Selenium practice page
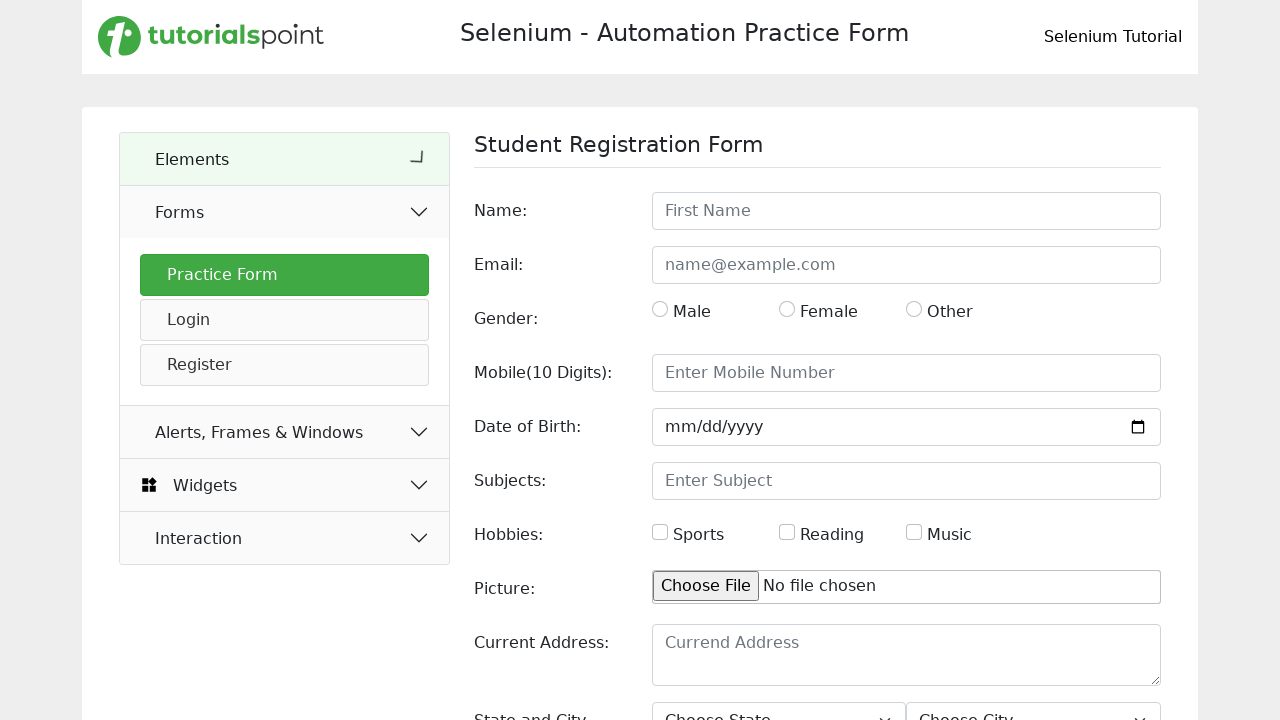

Located hobbies checkbox element
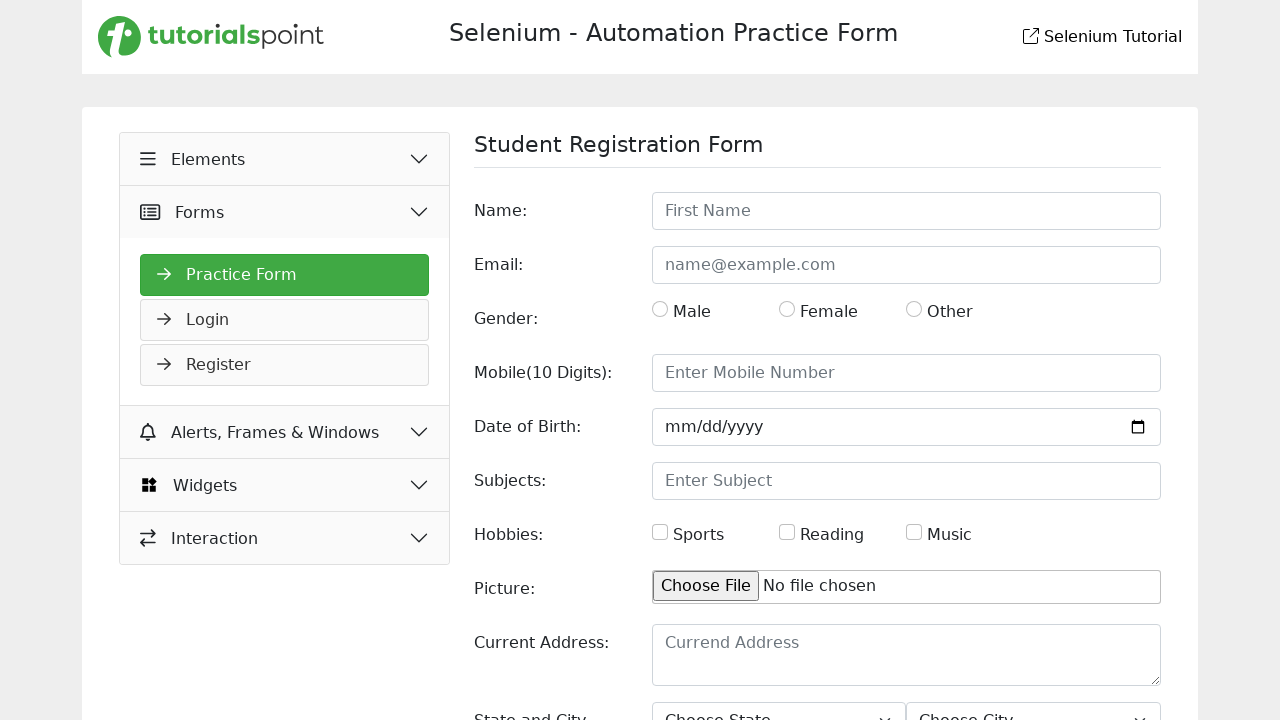

Verified hobbies checkbox is not selected
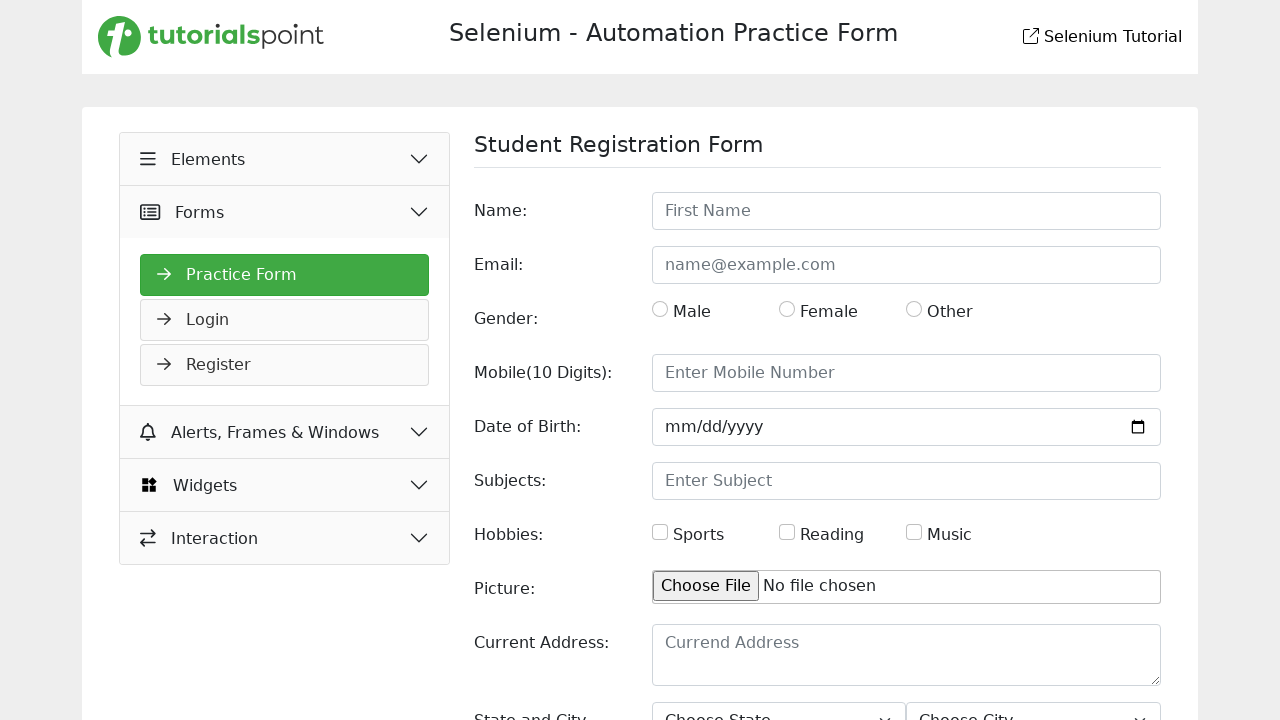

Clicked hobbies checkbox to select it at (660, 532) on #hobbies
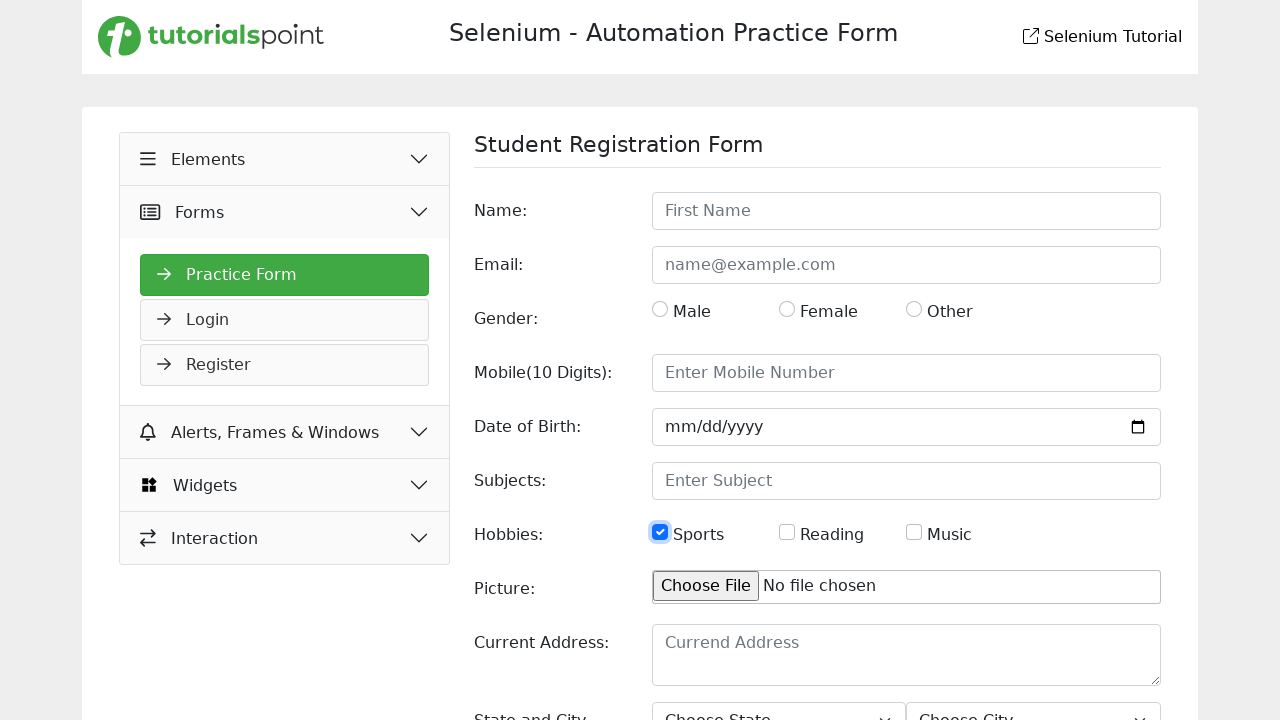

Waited 1 second for action to complete
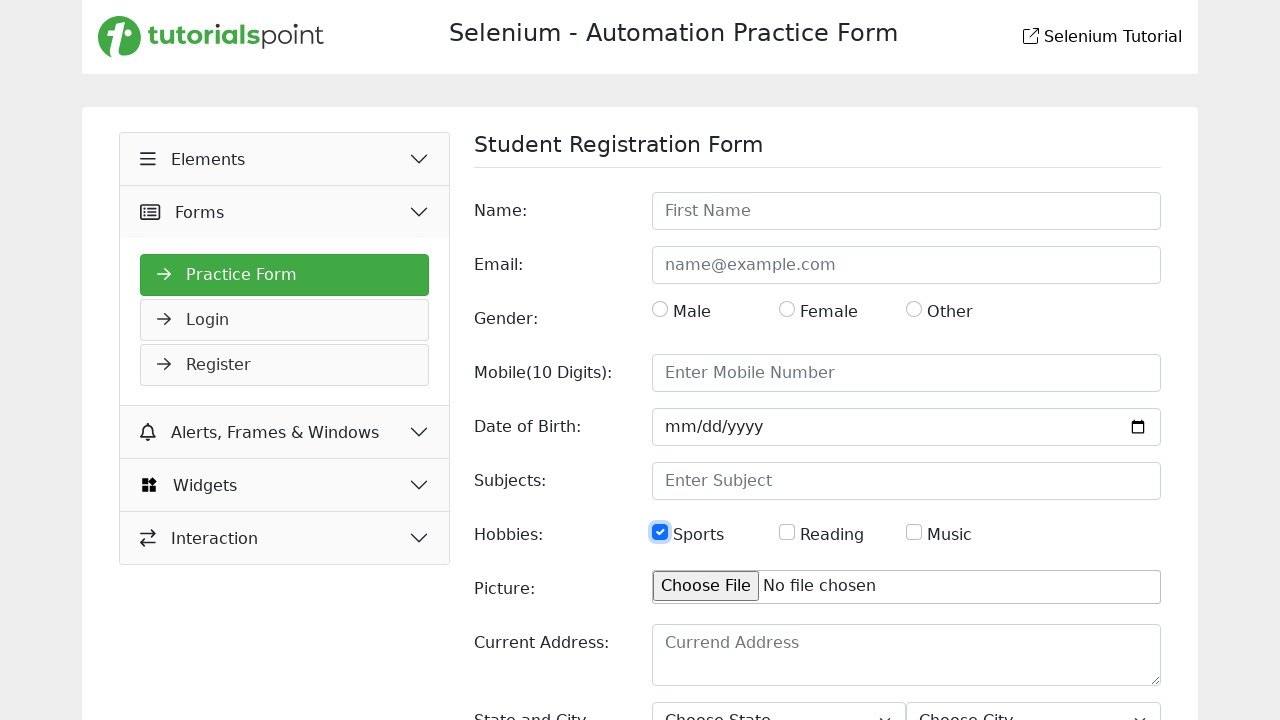

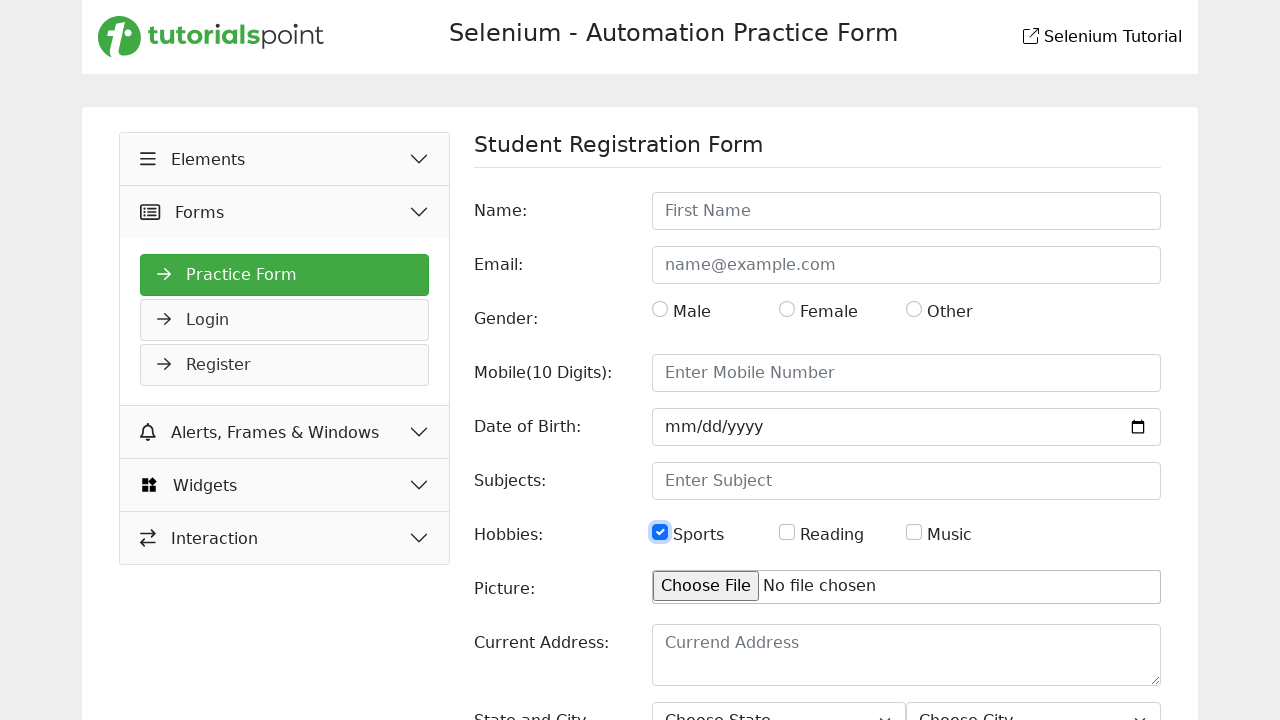